Tests clicking a button with a dynamic ID on a UI testing playground page to verify that buttons with dynamically generated IDs can be located and clicked using CSS class selectors.

Starting URL: http://uitestingplayground.com/dynamicid

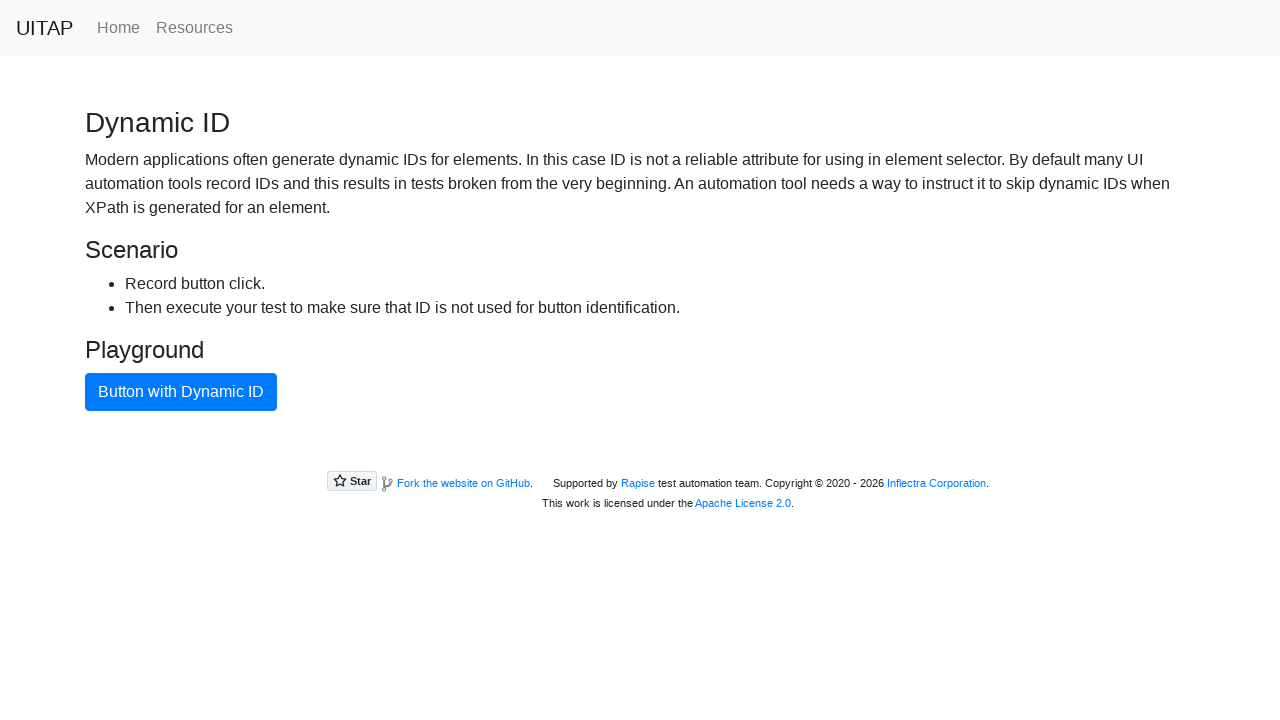

Navigated to UI Testing Playground dynamic ID page
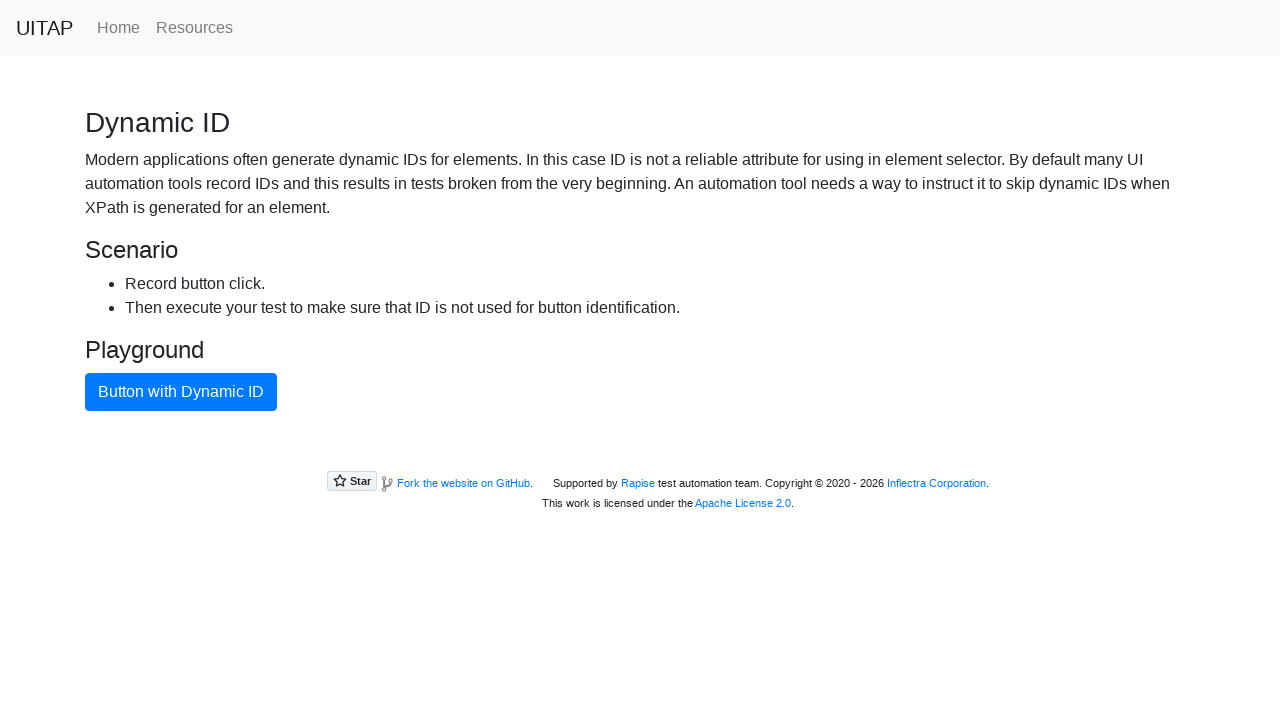

Clicked button with dynamic ID using CSS class selector at (181, 392) on button.btn.btn-primary
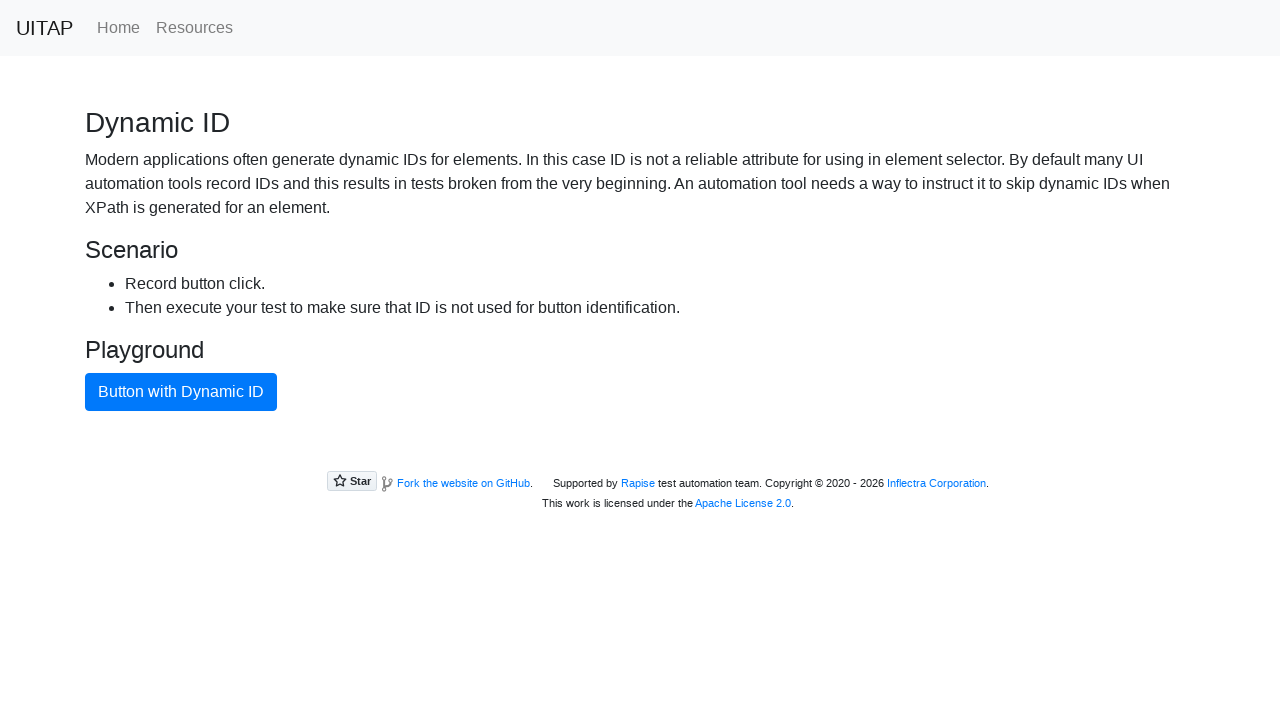

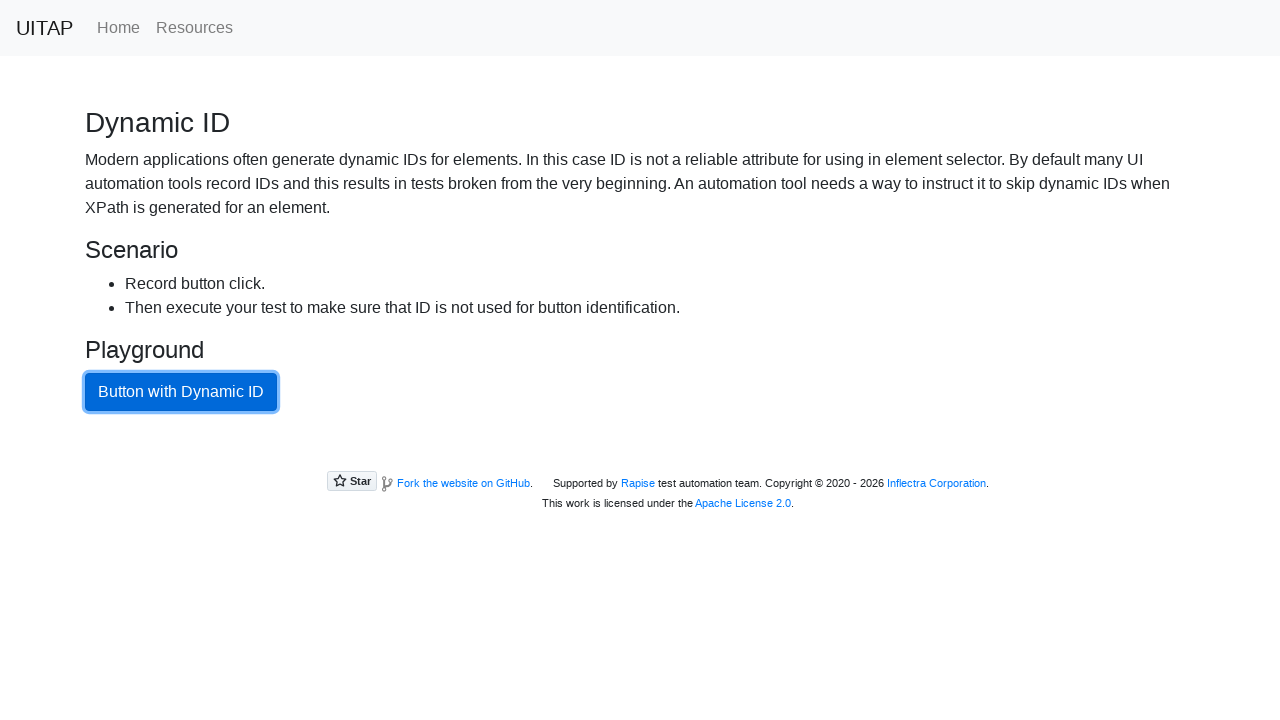